Tests file upload functionality by selecting a file and submitting the upload form

Starting URL: http://the-internet.herokuapp.com/upload

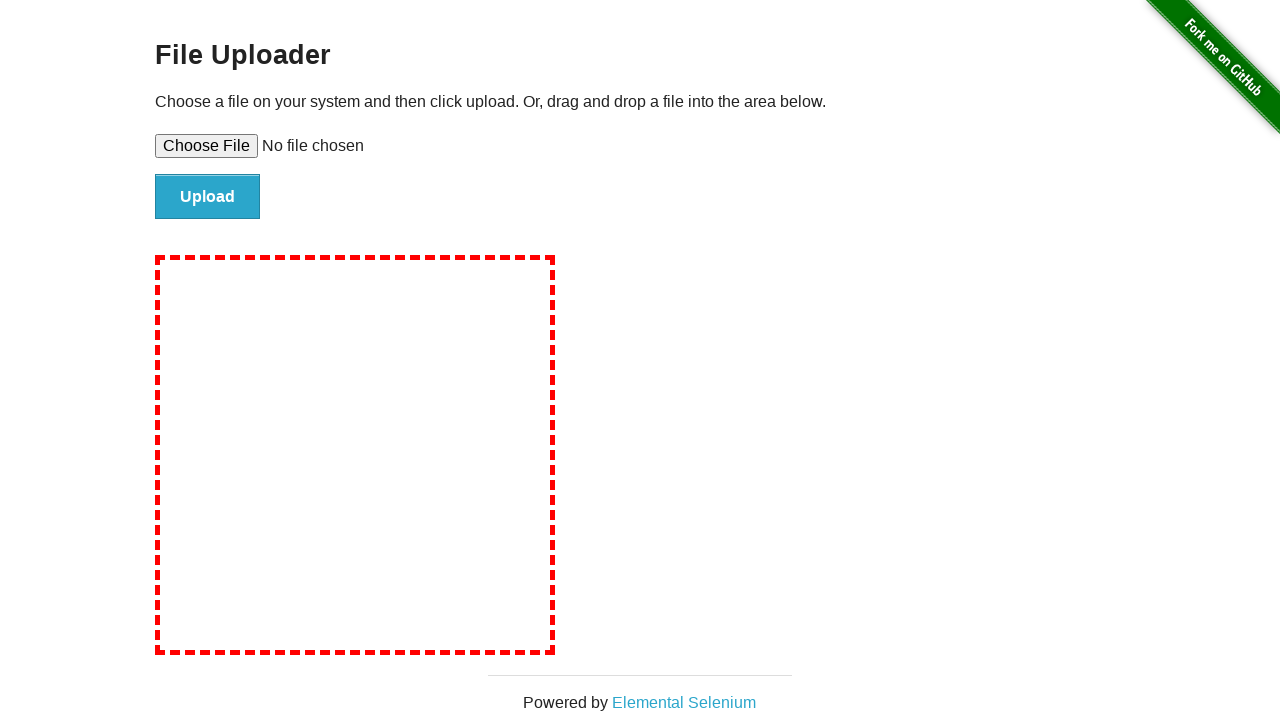

Created temporary test file for upload
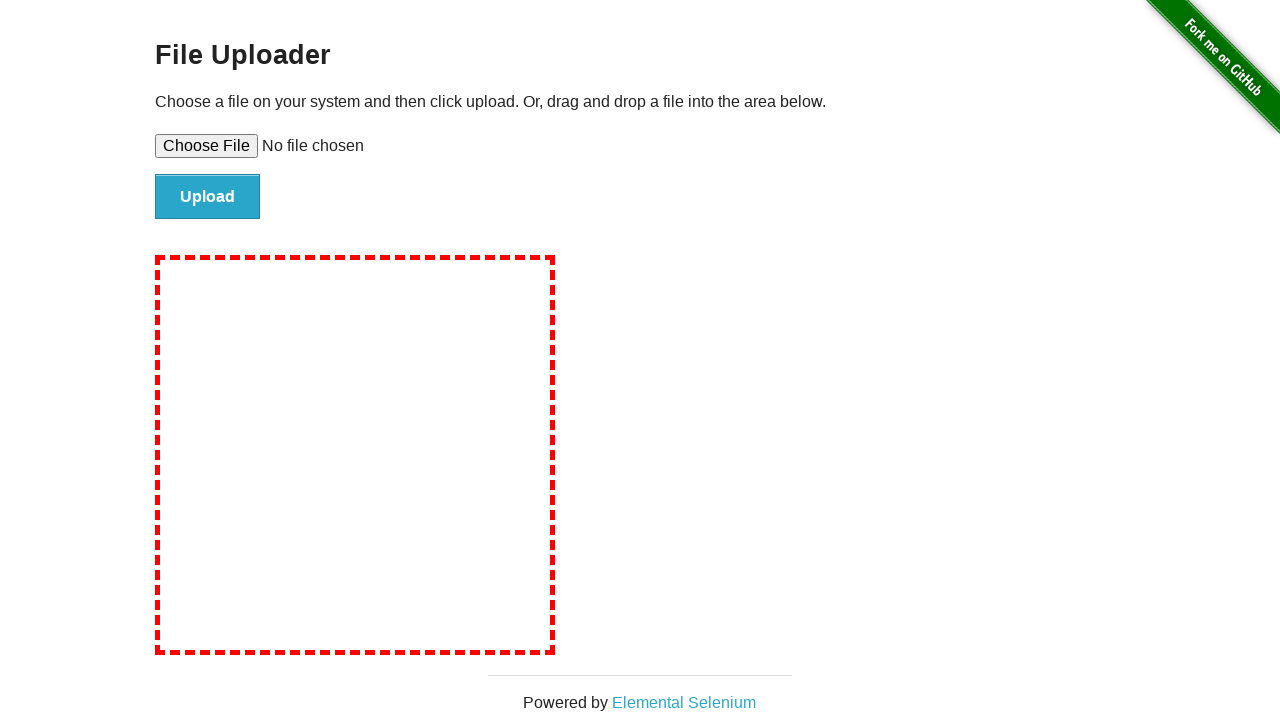

Selected file for upload via file input element
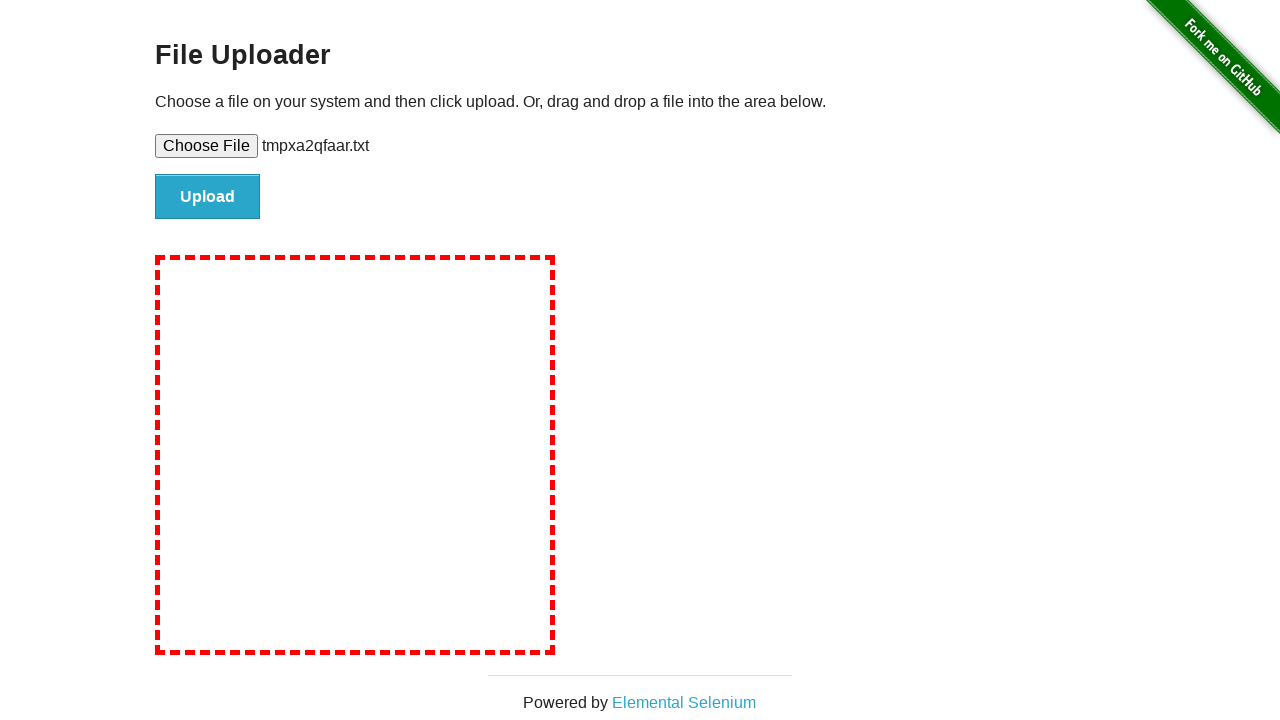

Clicked submit button to upload file at (208, 197) on #file-submit
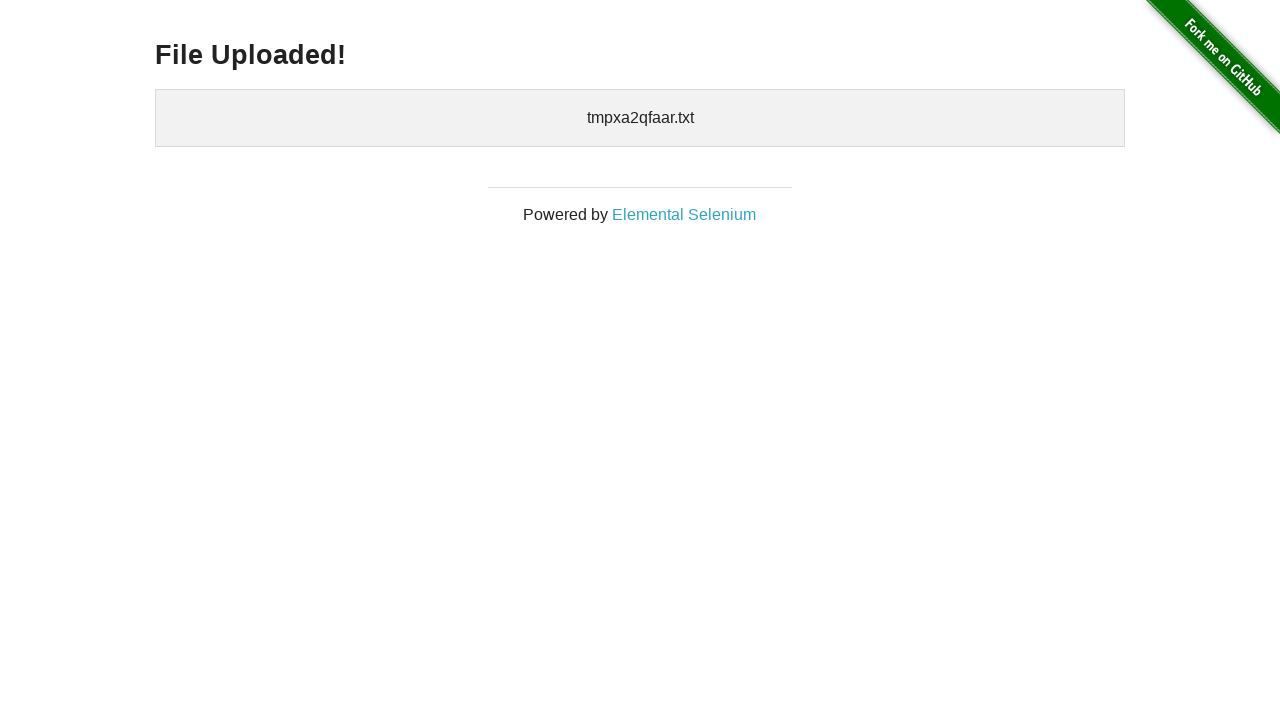

Cleaned up temporary test file
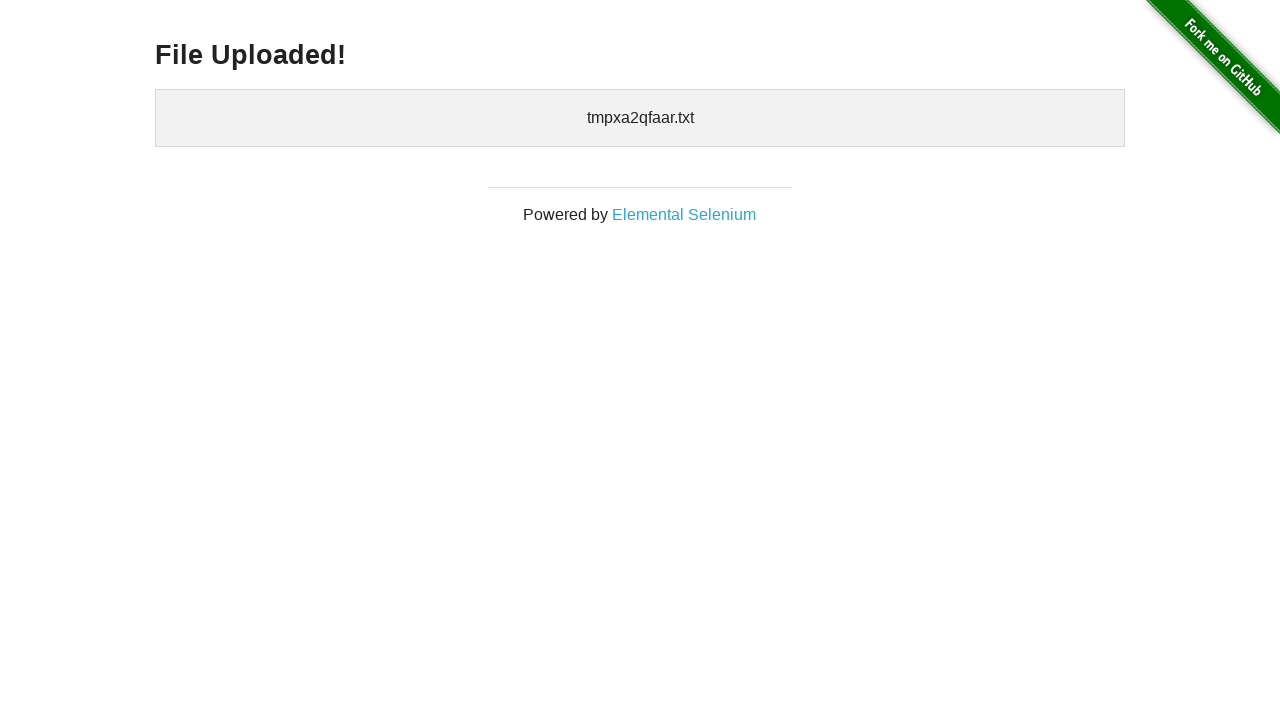

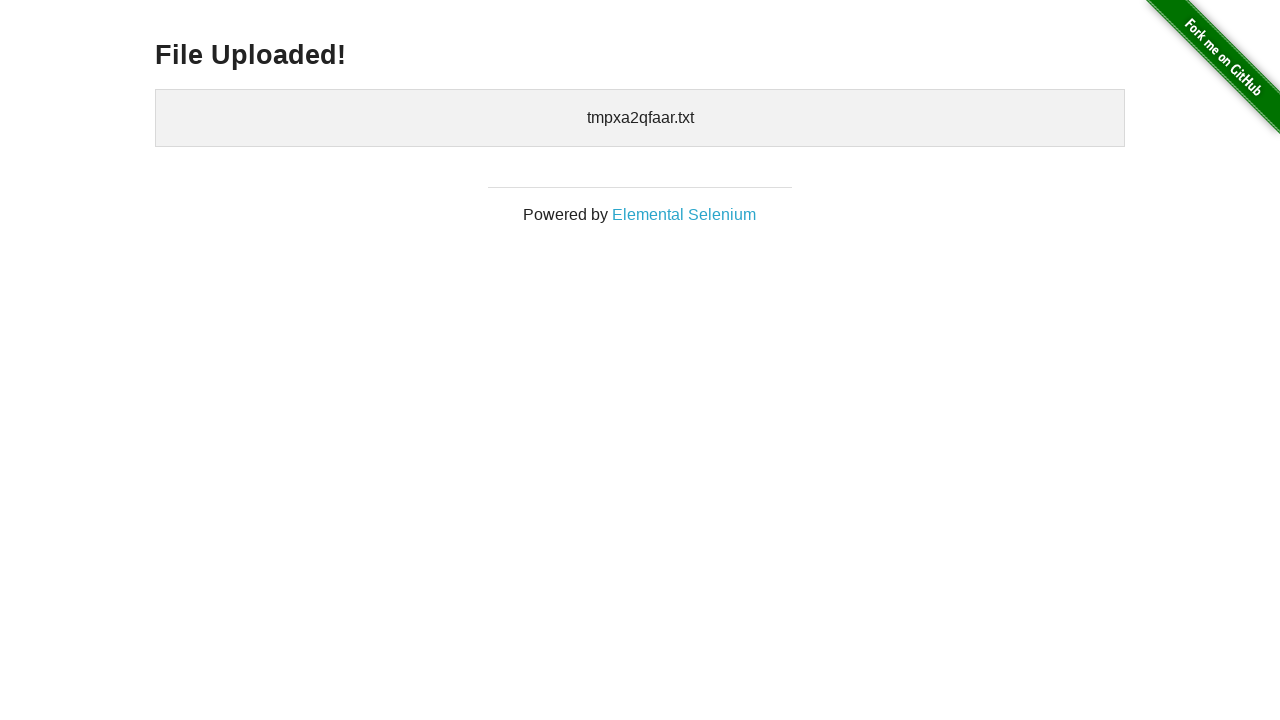